Tests context menu functionality by performing a right-click action on an element to trigger the context menu

Starting URL: http://swisnl.github.io/jQuery-contextMenu/demo.html

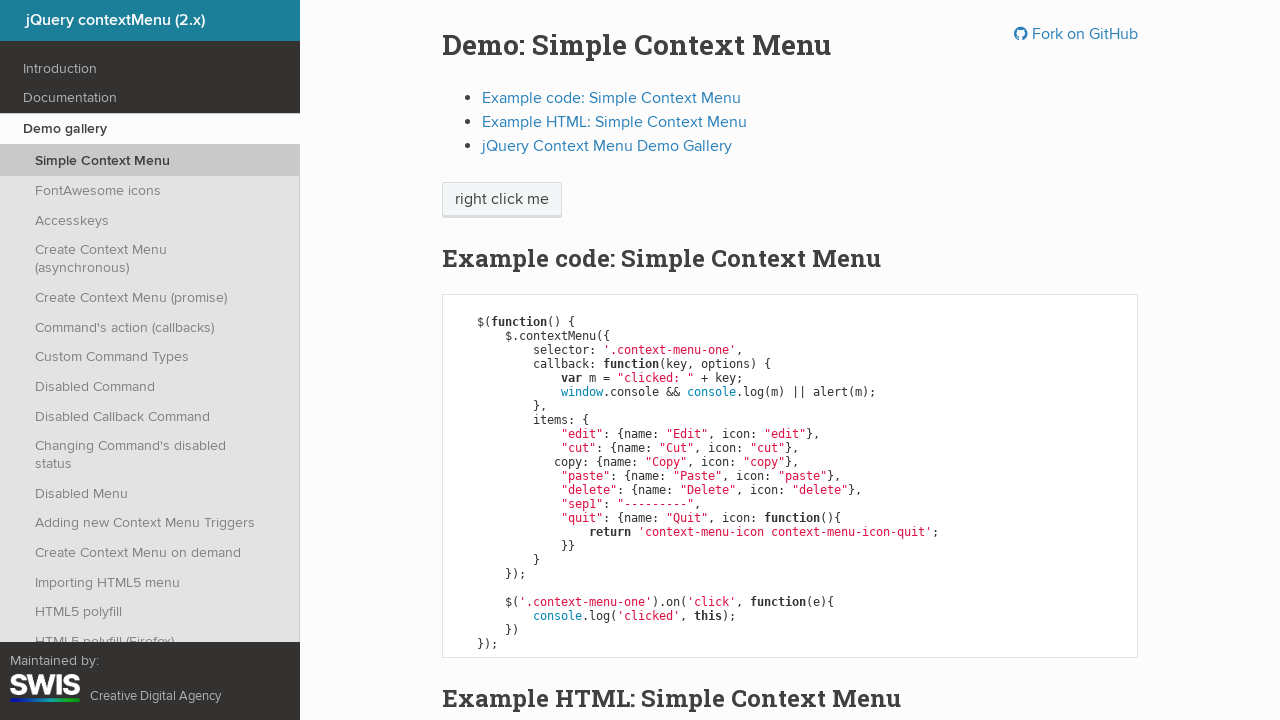

Located the 'right click me' element
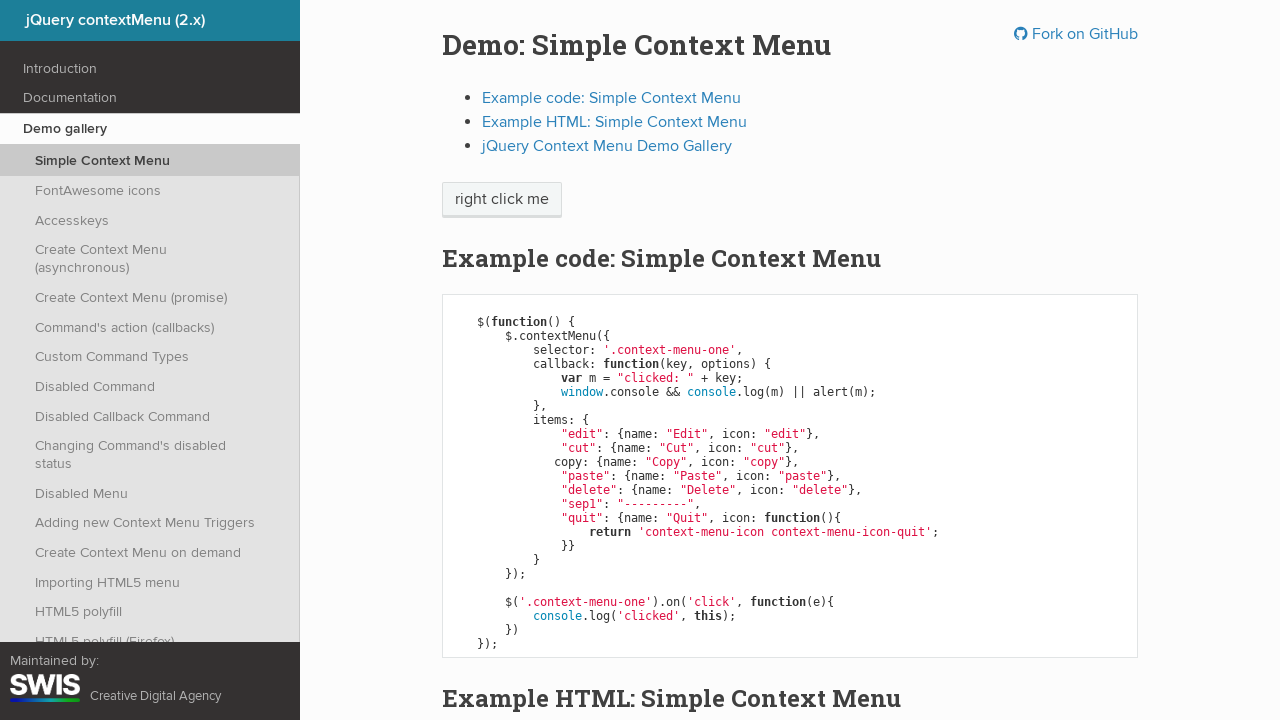

Right-clicked on the element to trigger context menu at (502, 200) on xpath=//span[text()='right click me']
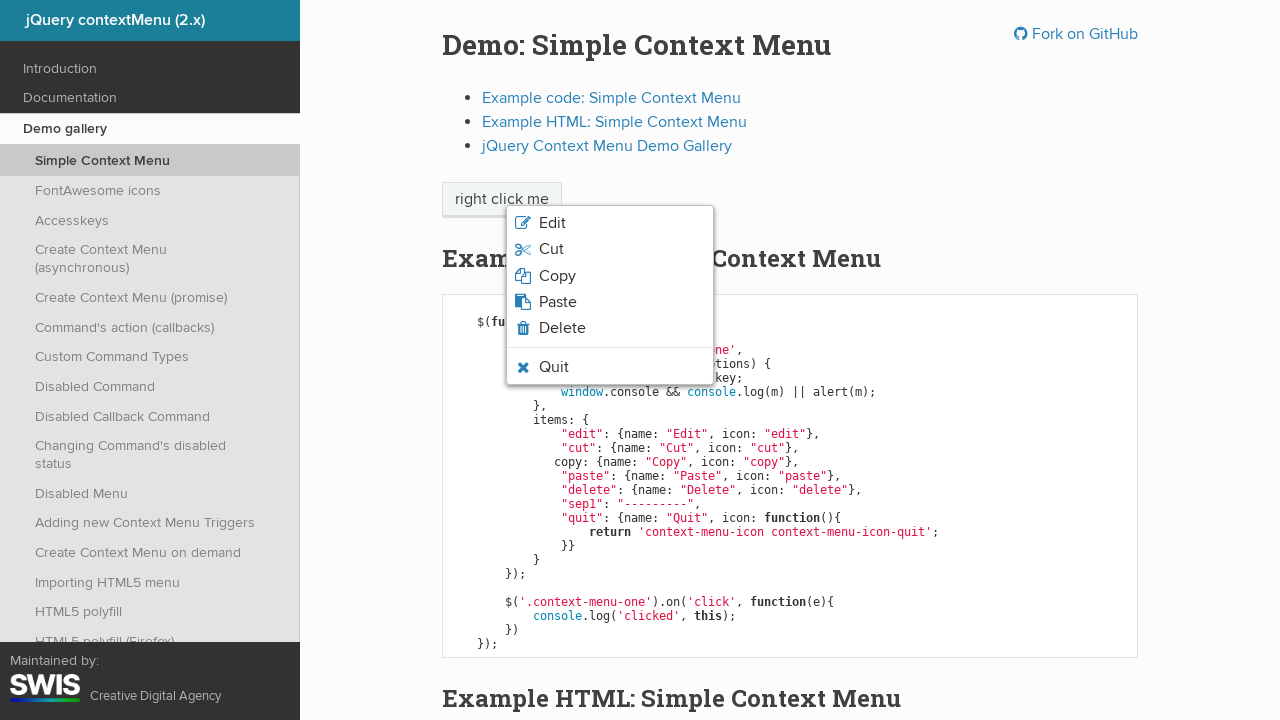

Context menu appeared
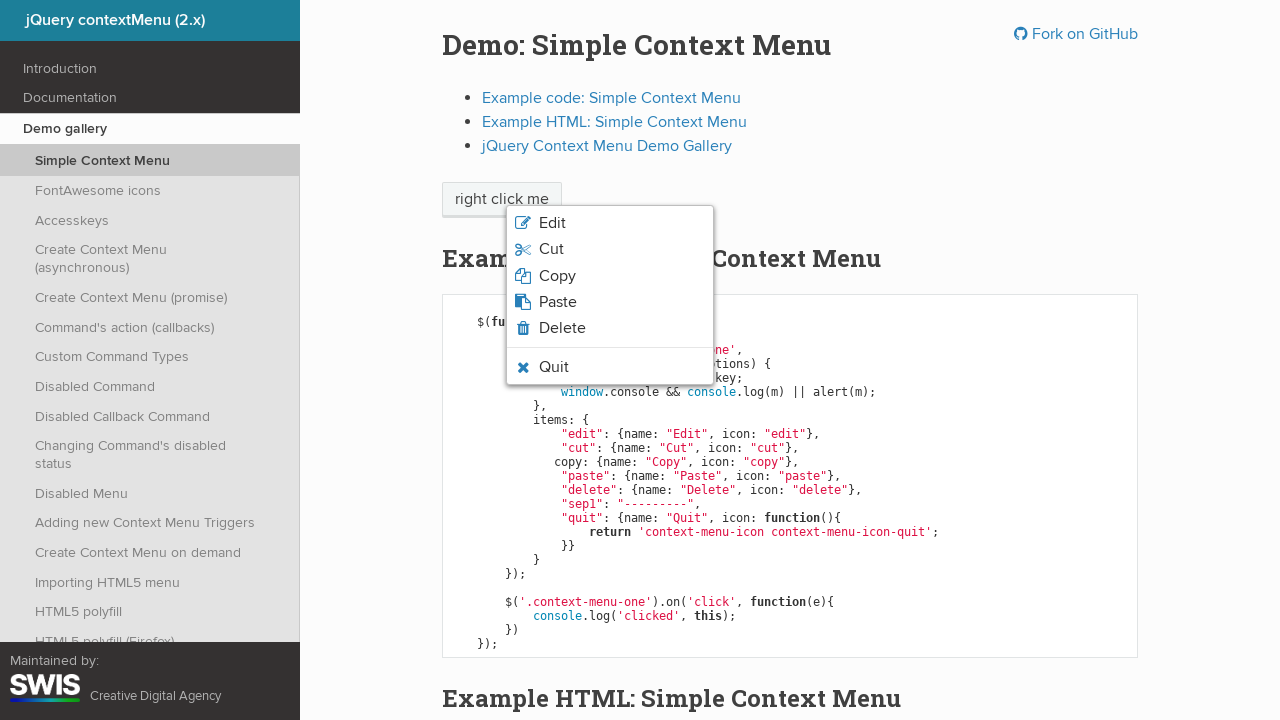

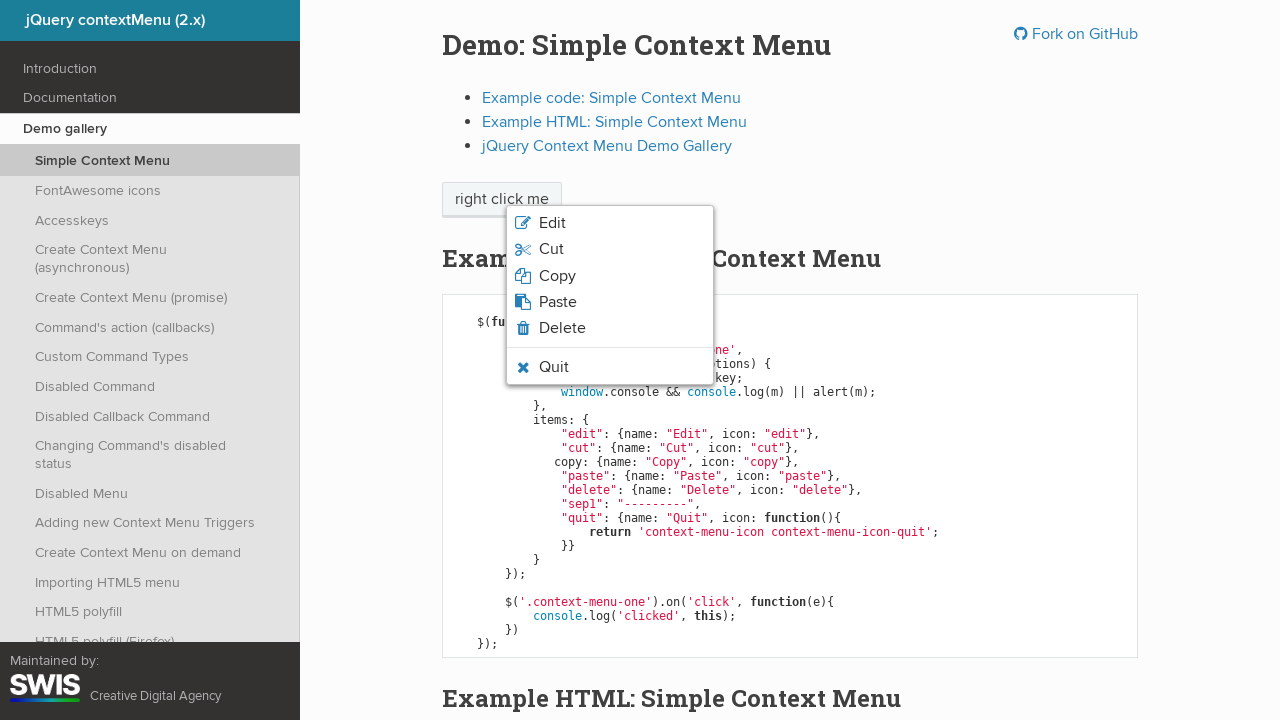